Tests page scrolling functionality by scrolling down to the footer element, then scrolling back up to the home link and clicking it

Starting URL: https://practice.cydeo.com/

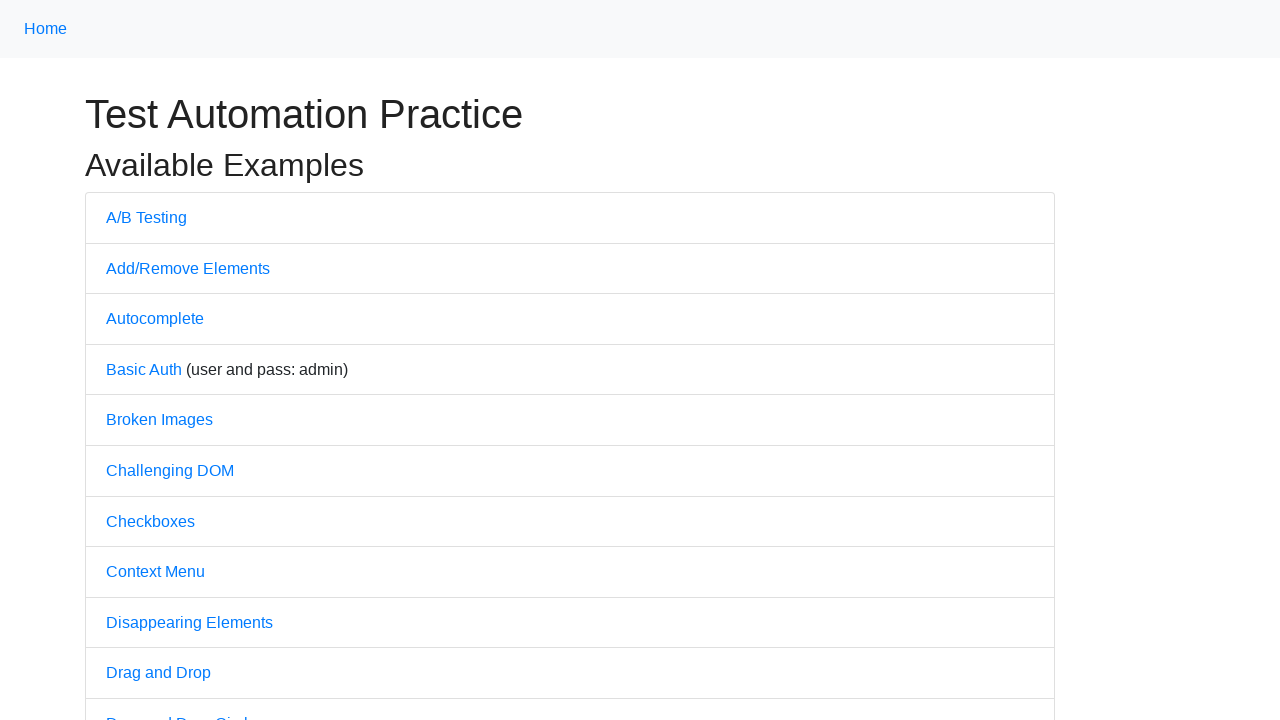

Scrolled to footer element
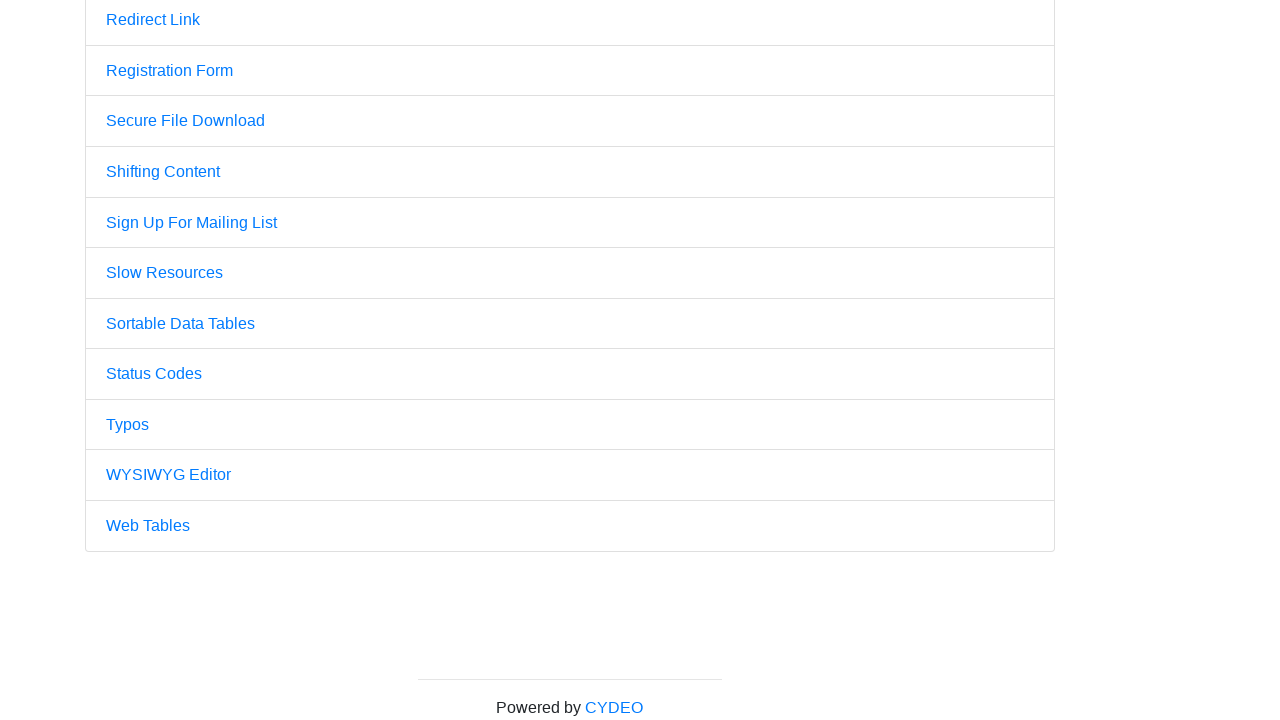

Verified footer element is visible
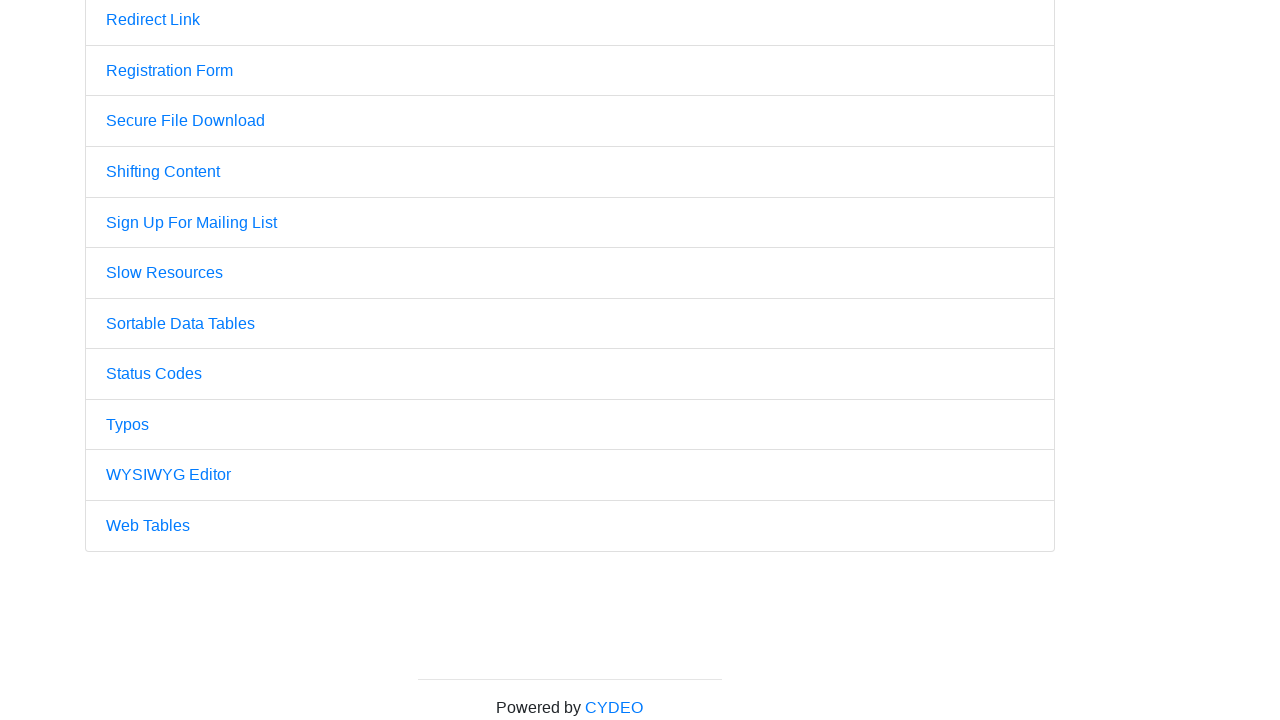

Waited 2 seconds
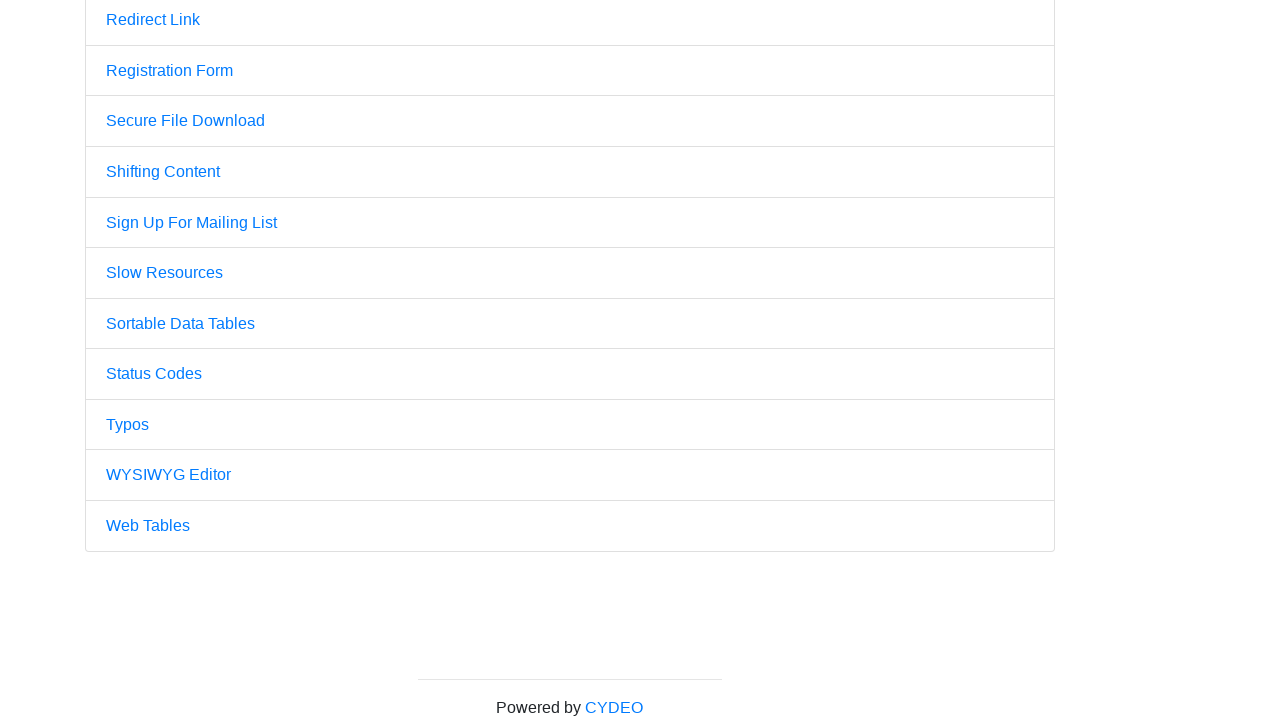

Pressed PageUp key (iteration 1 of 4)
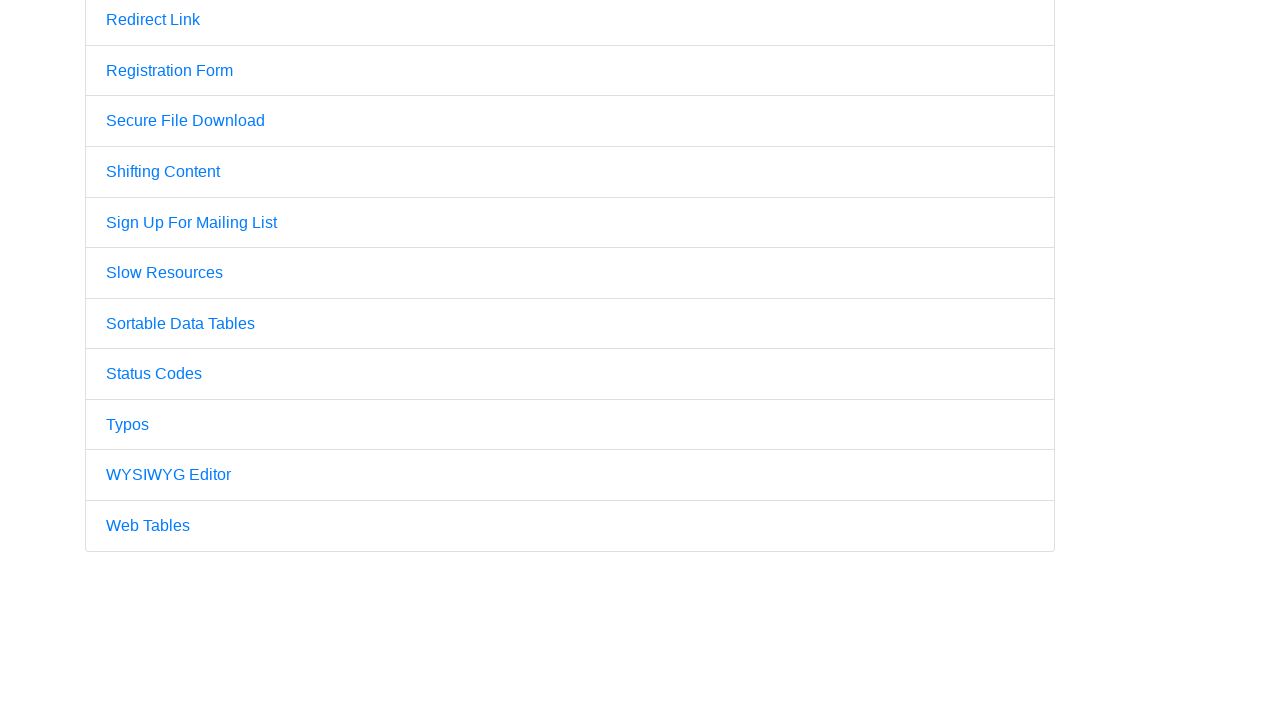

Waited 1 second after PageUp
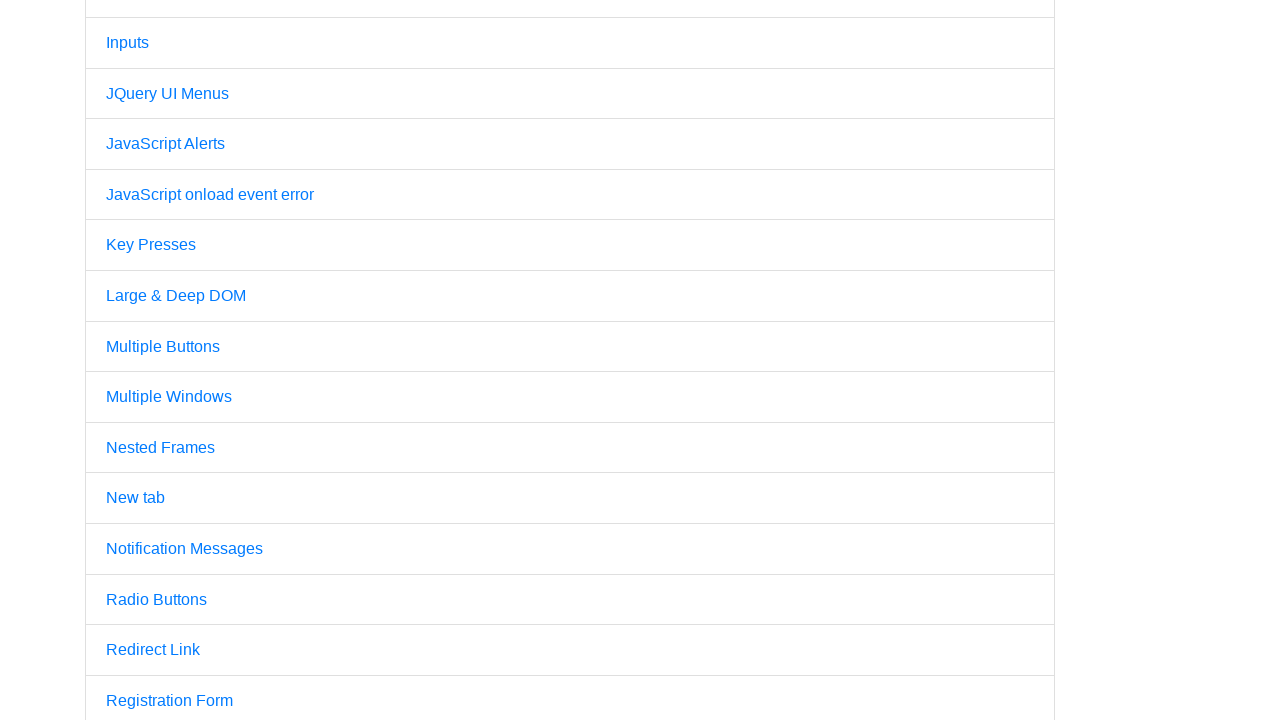

Pressed PageUp key (iteration 2 of 4)
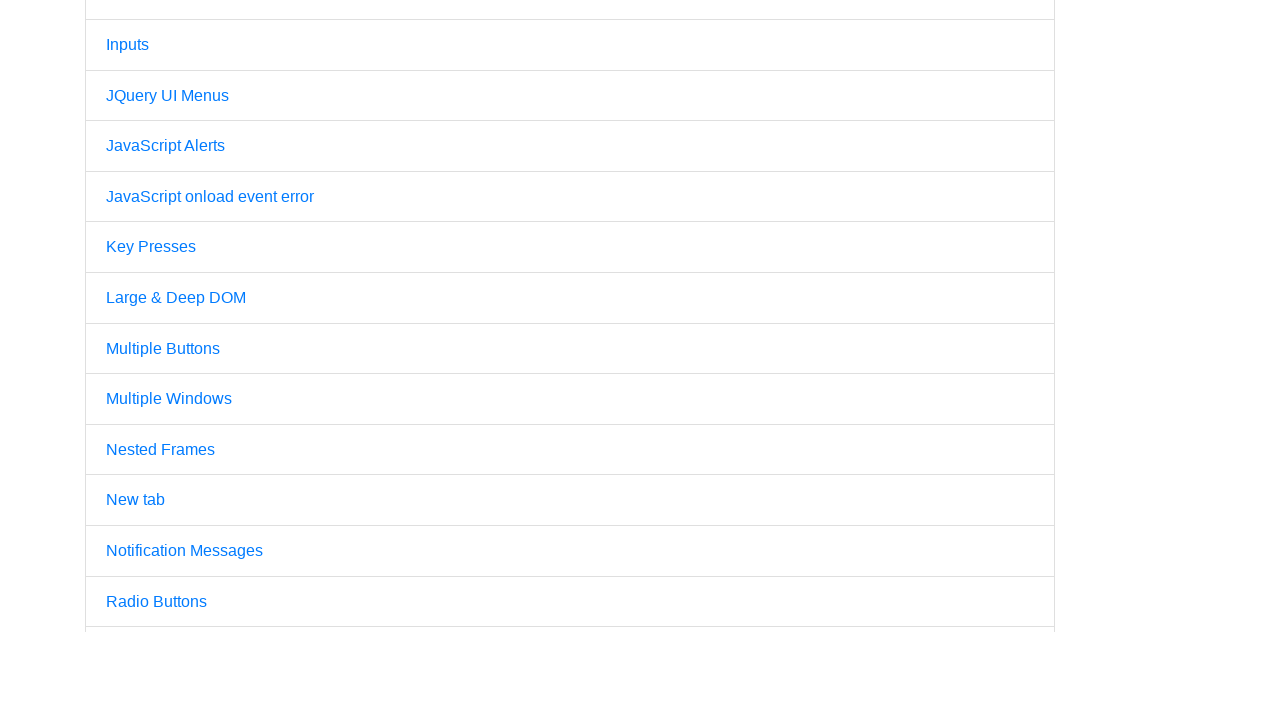

Waited 1 second after PageUp
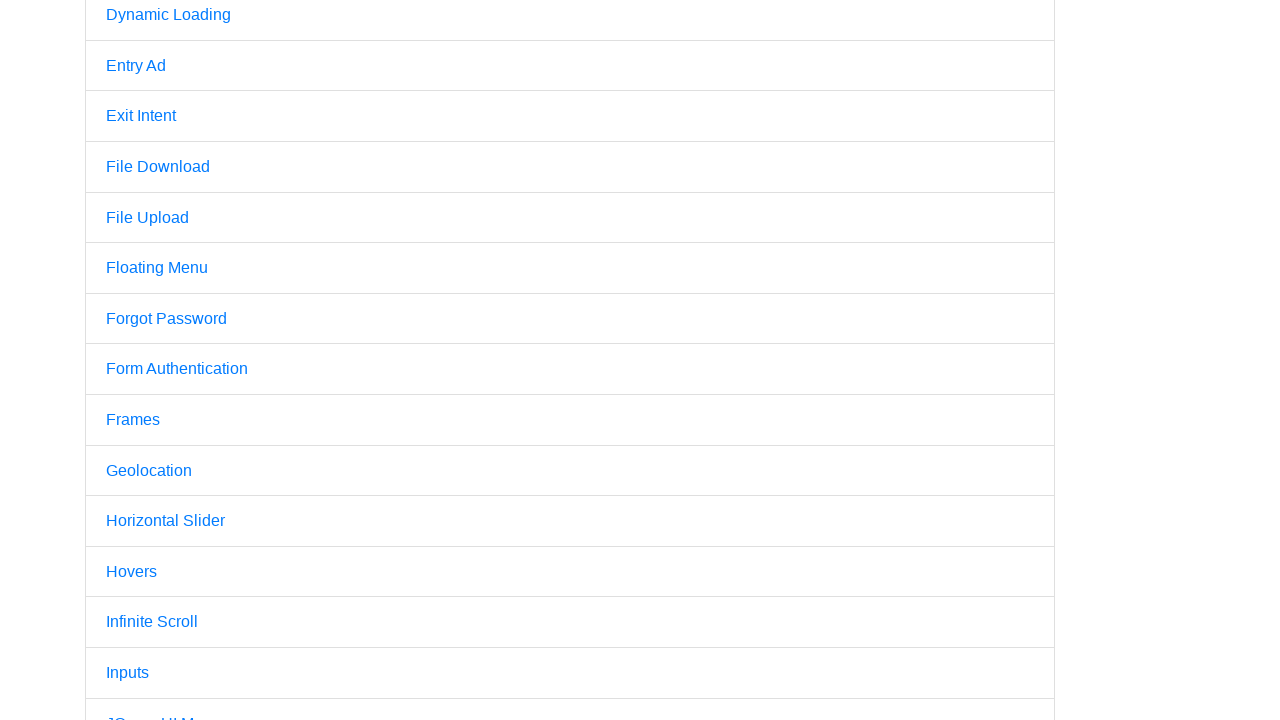

Pressed PageUp key (iteration 3 of 4)
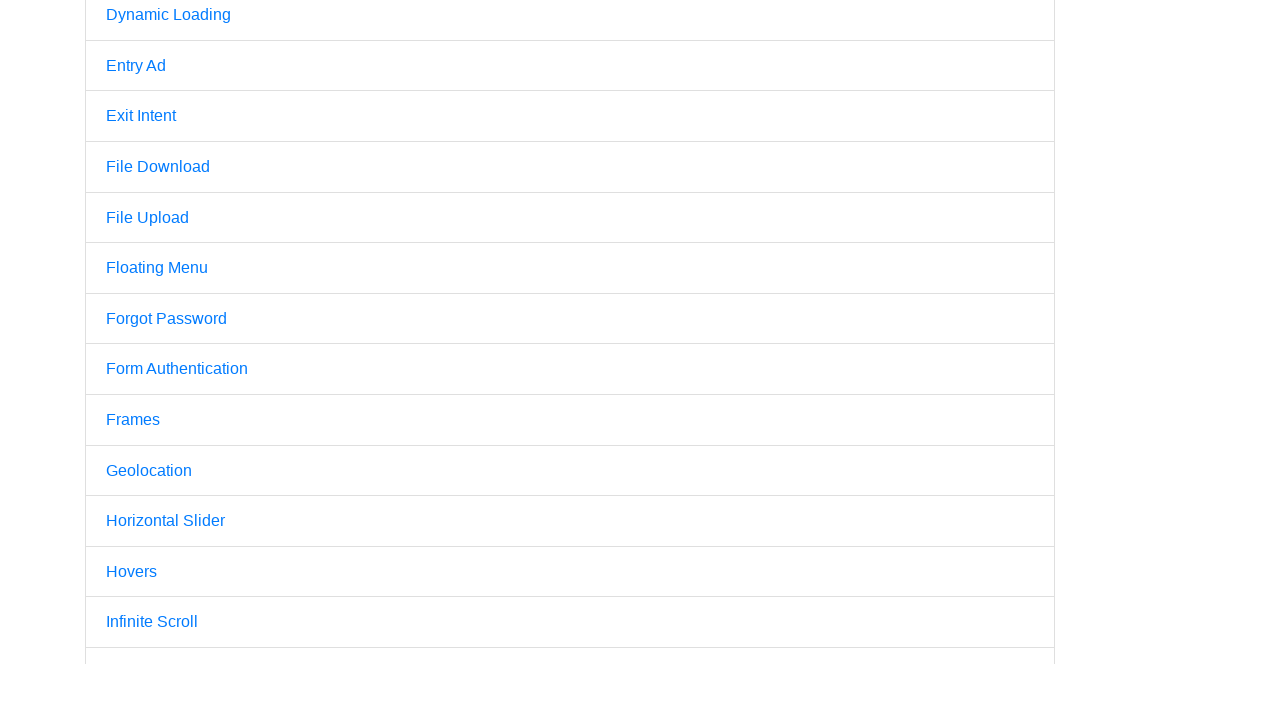

Waited 1 second after PageUp
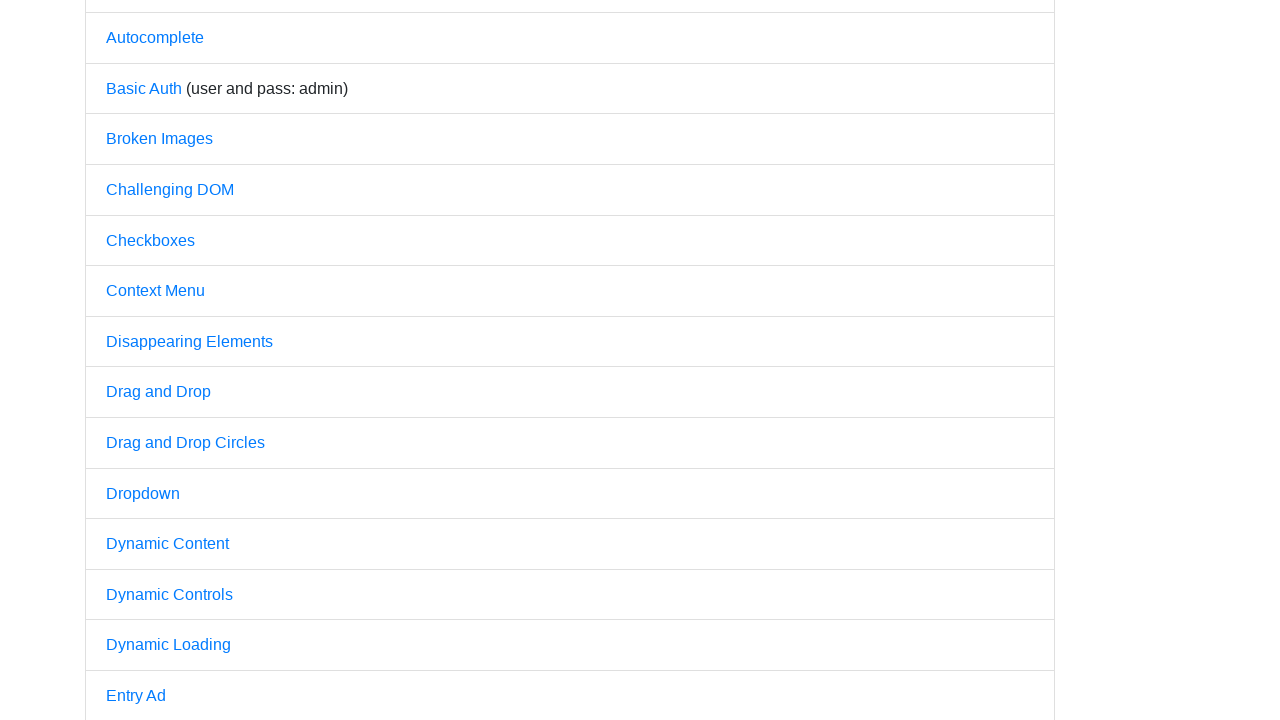

Pressed PageUp key (iteration 4 of 4)
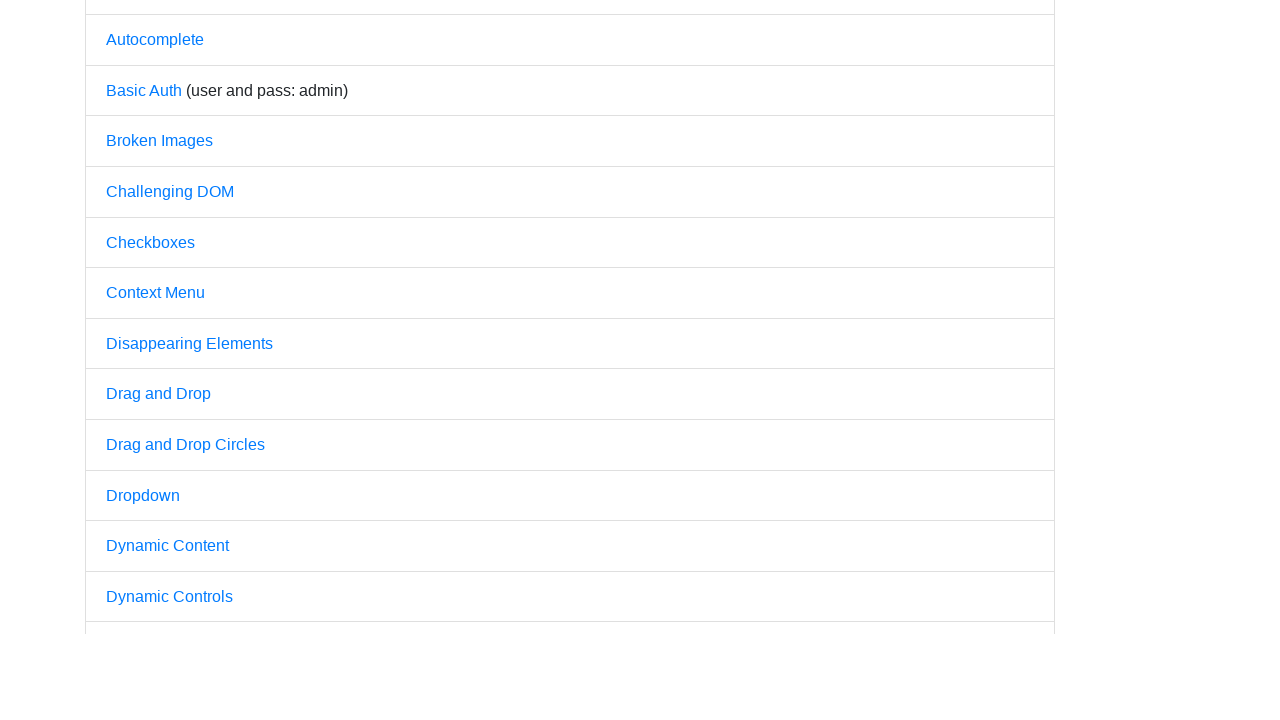

Waited 1 second after PageUp
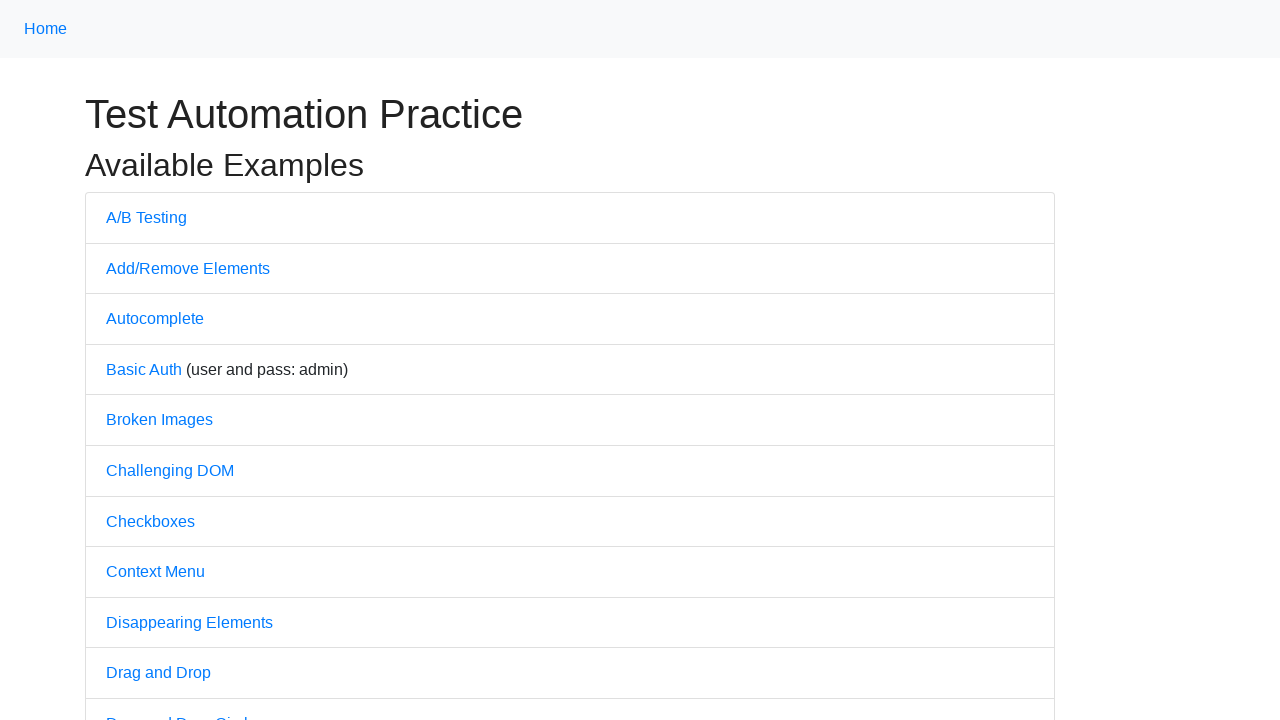

Verified home link is visible
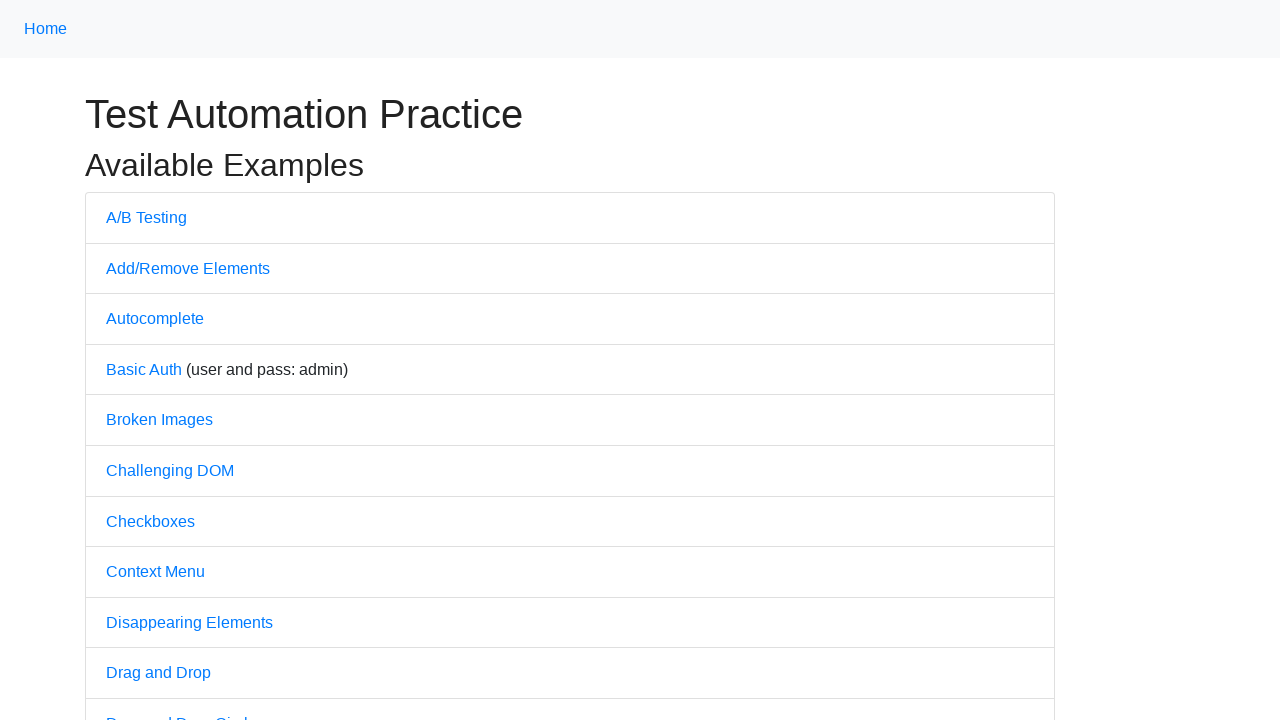

Clicked the home link at (46, 29) on xpath=//a[.='Home']
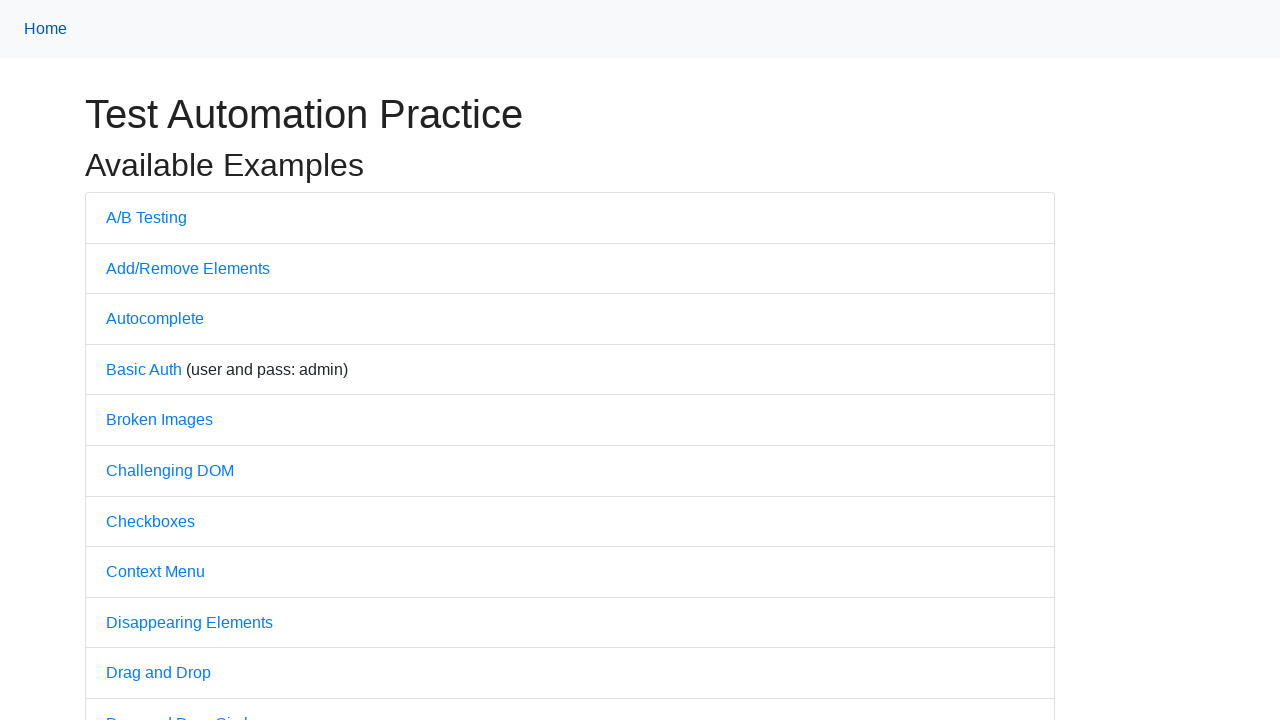

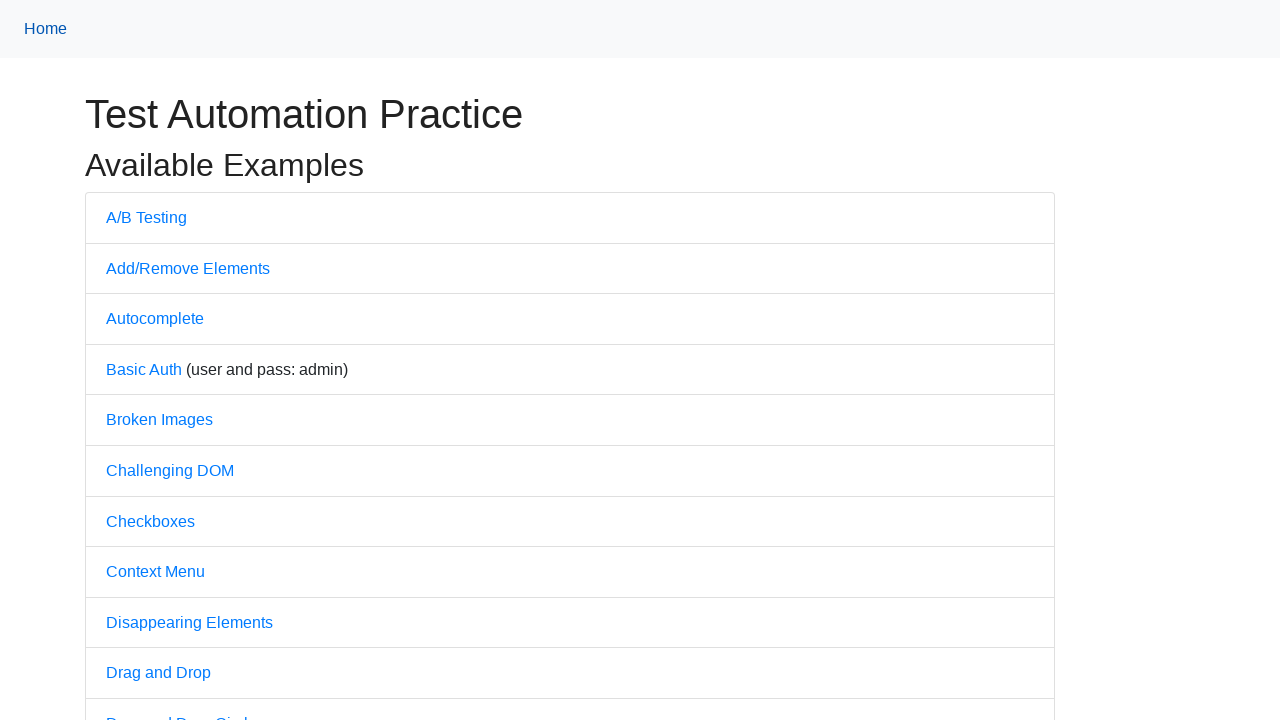